Tests dropdown selection functionality by navigating to a practice automation page and selecting "Option2" from a dropdown menu by visible text.

Starting URL: https://rahulshettyacademy.com/AutomationPractice/

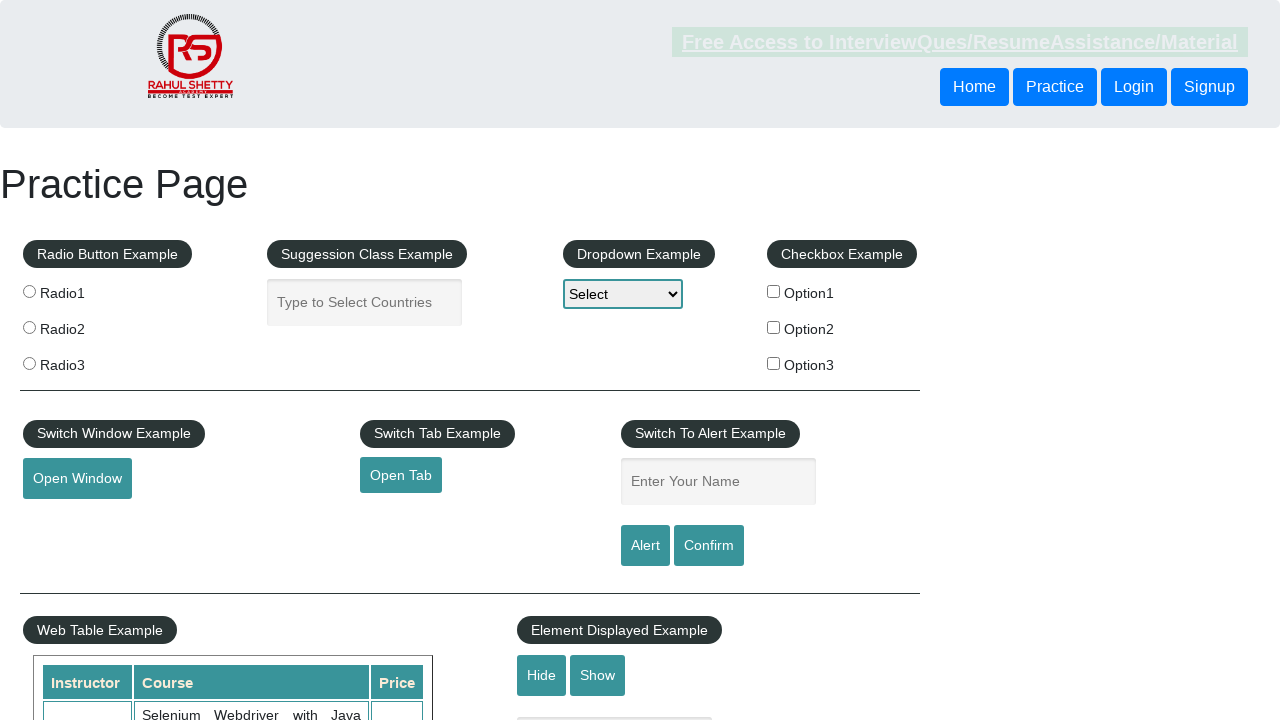

Navigated to automation practice page
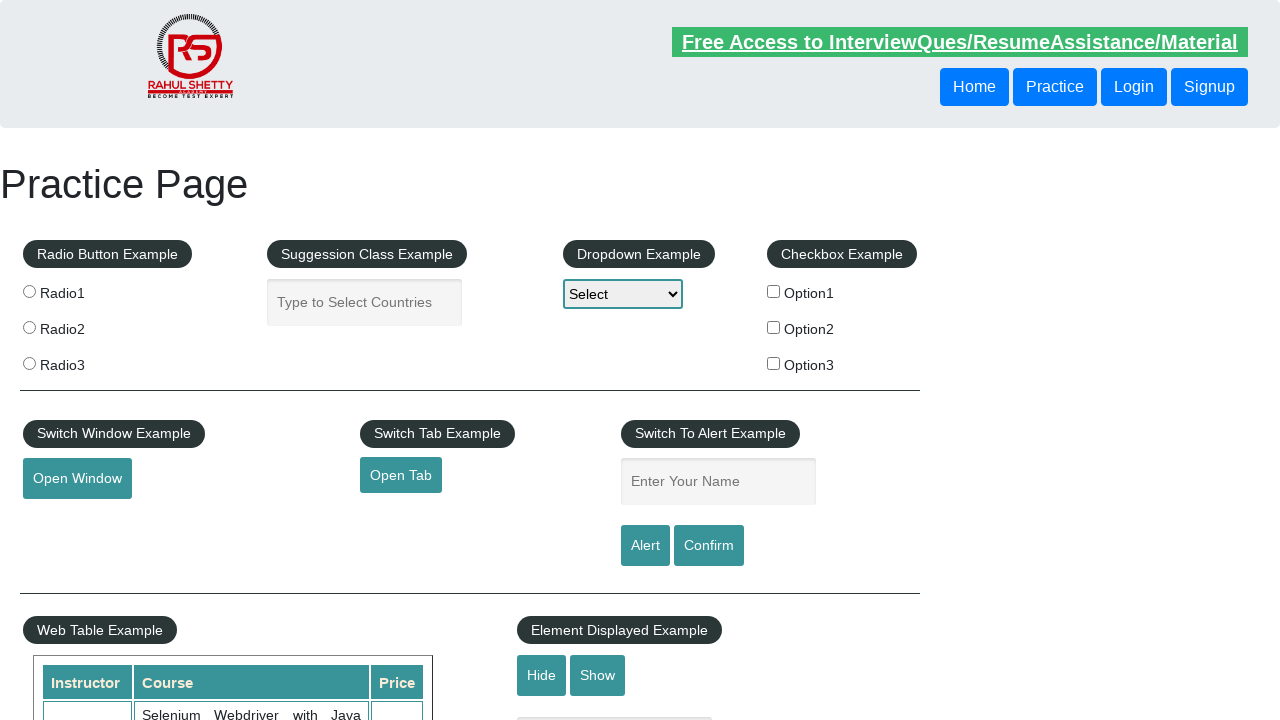

Selected 'Option2' from dropdown menu on #dropdown-class-example
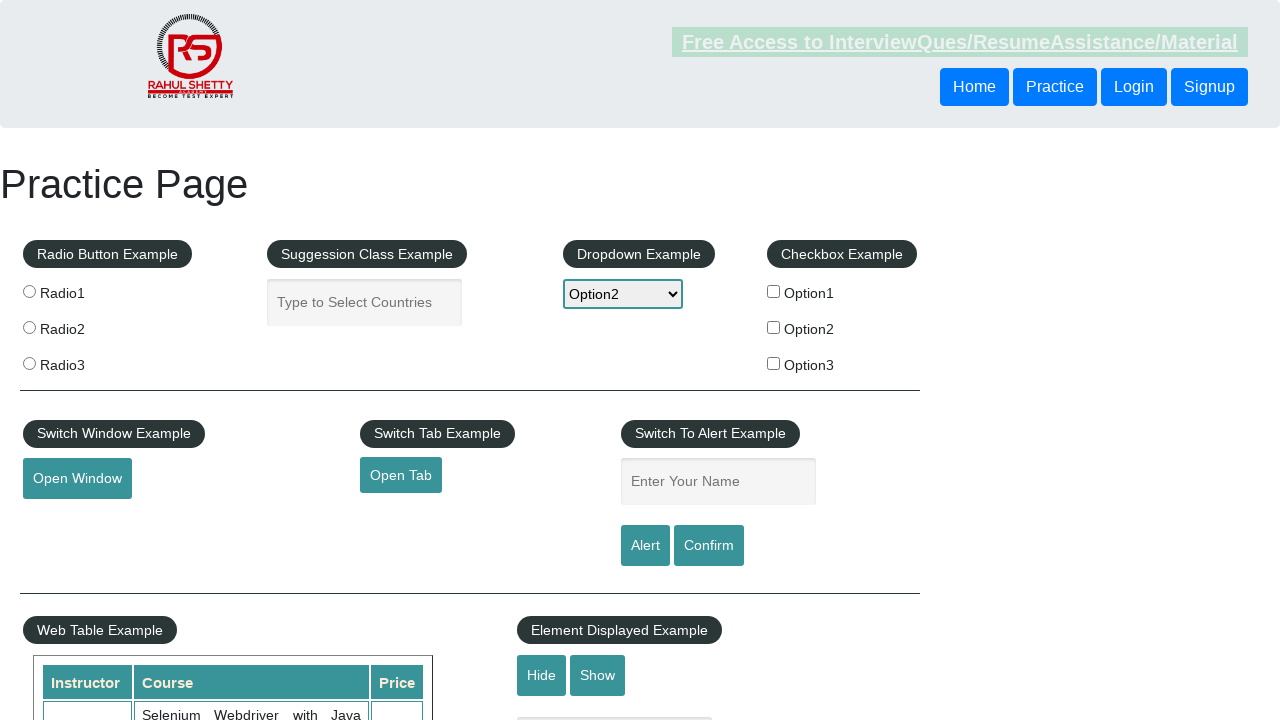

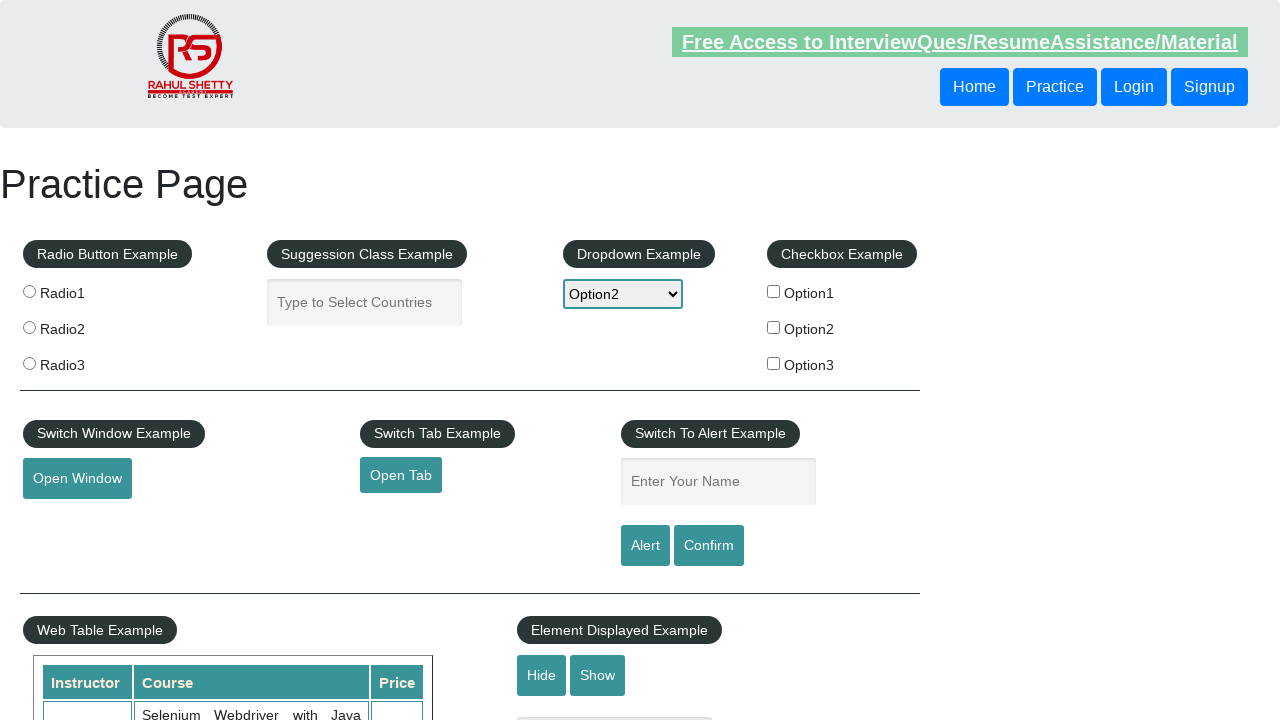